Tests drag and drop functionality by dragging element from column A to column B on a public test site

Starting URL: https://the-internet.herokuapp.com/drag_and_drop

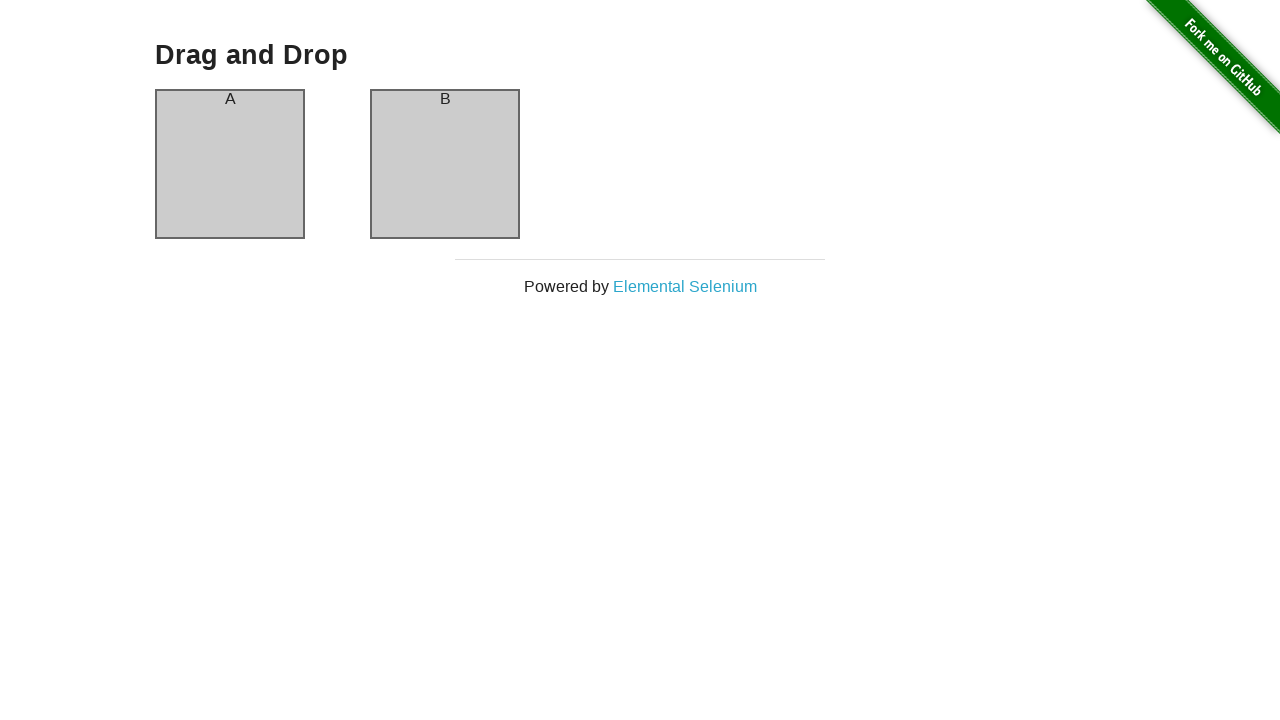

Located source element (column A)
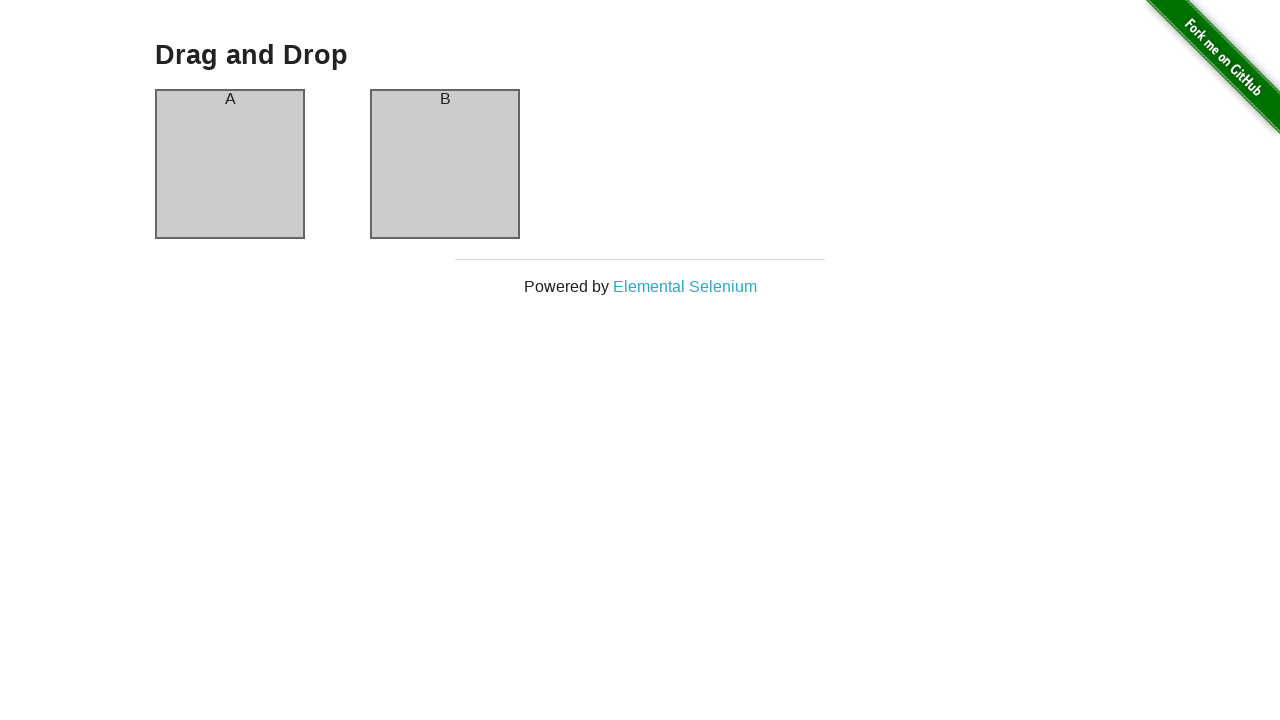

Located target element (column B)
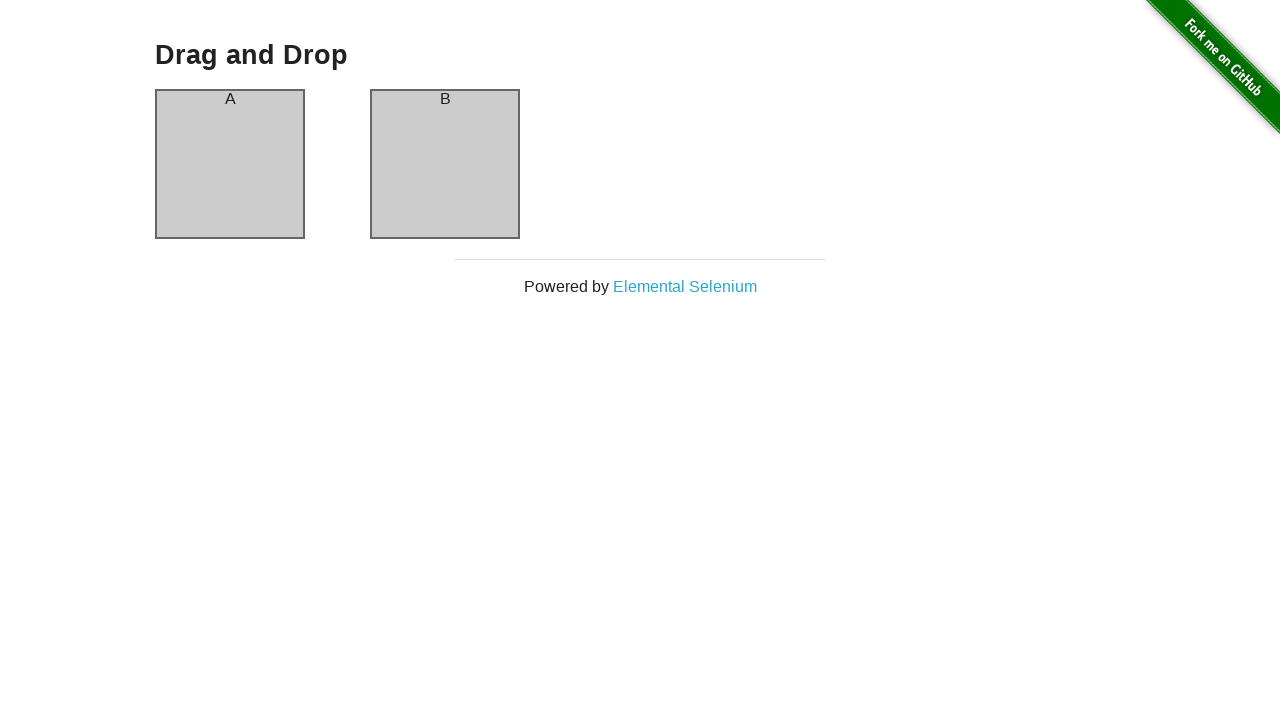

Dragged element from column A to column B at (445, 164)
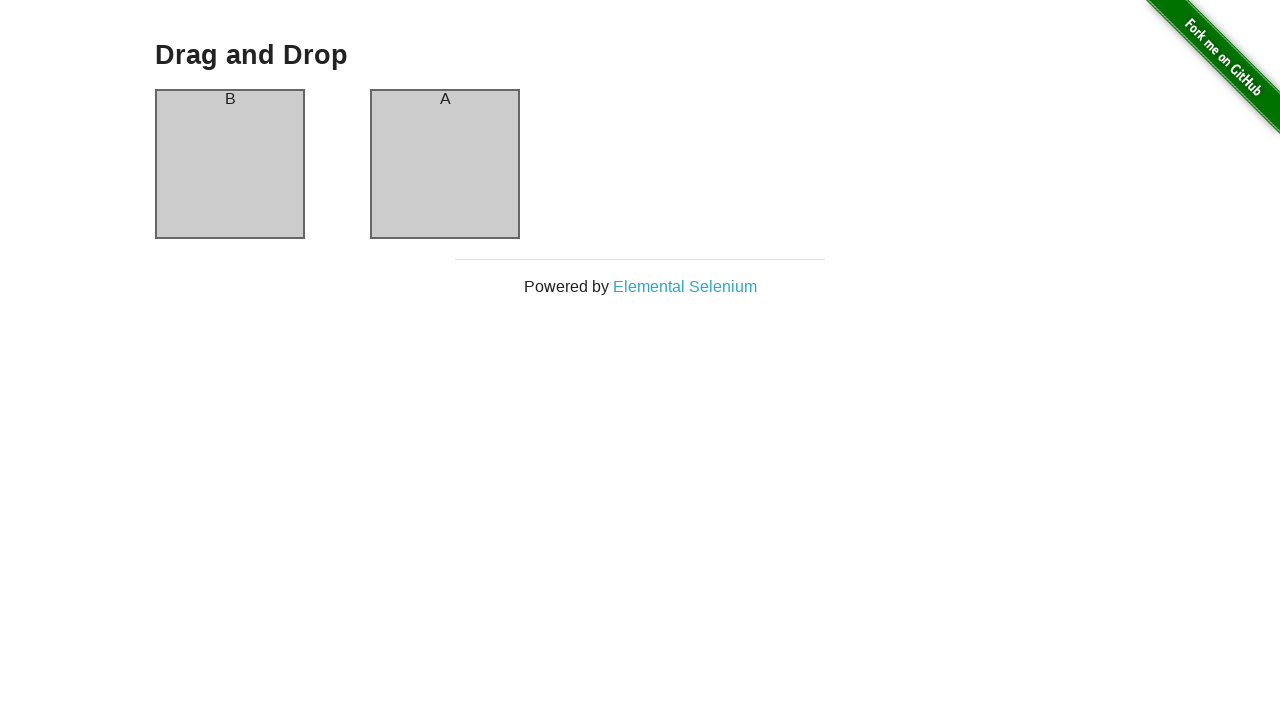

Verified drag and drop was successful - column A header now shows 'B'
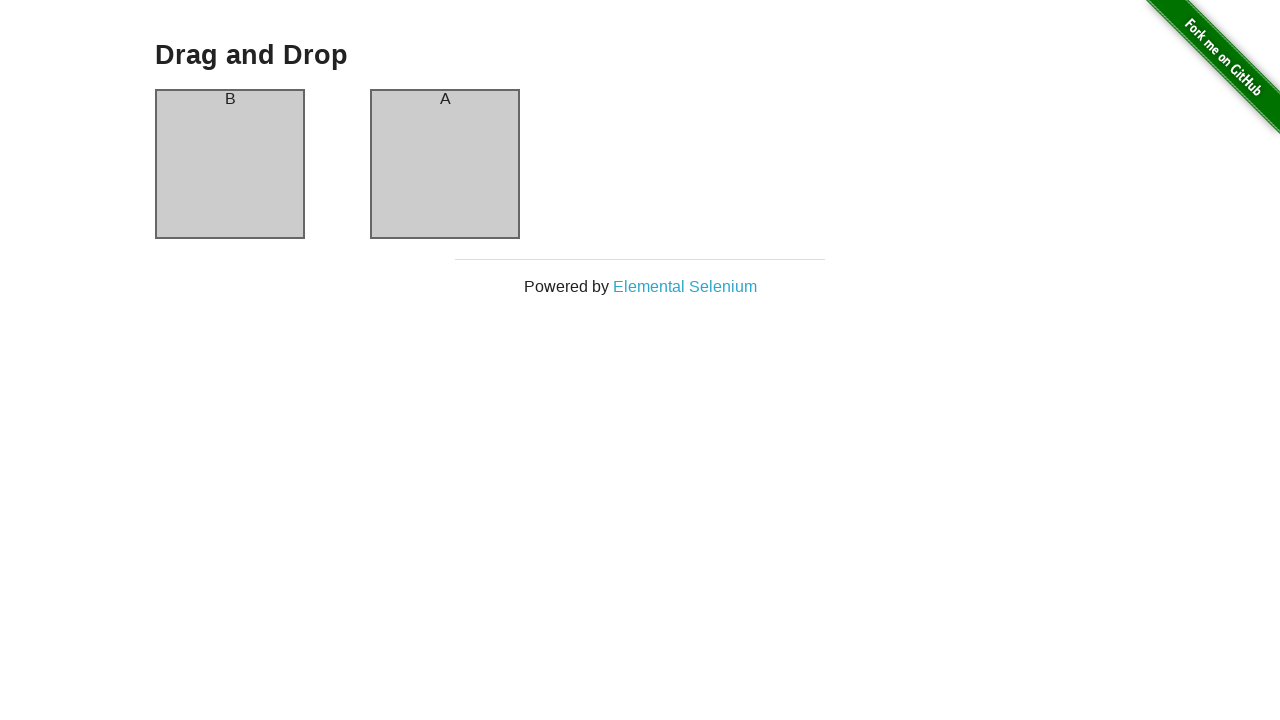

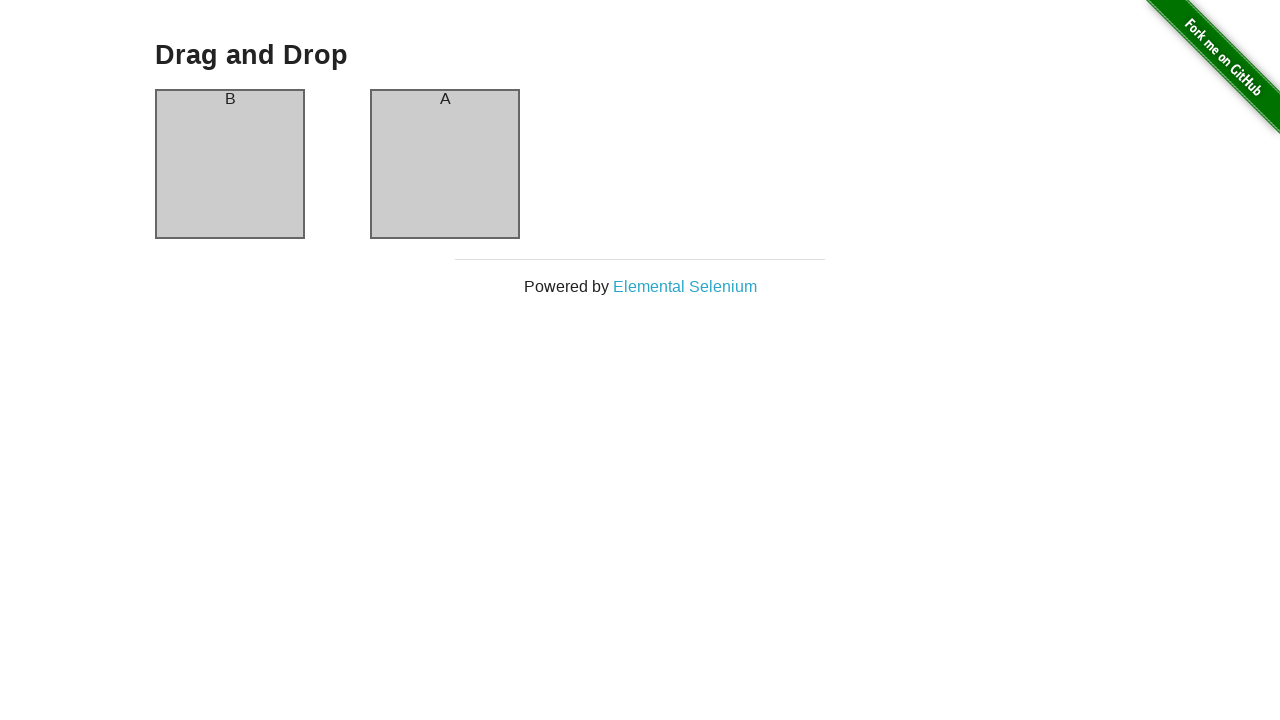